Tests clearing text using individual keyboard key down/up events

Starting URL: https://testautomationpractice.blogspot.com

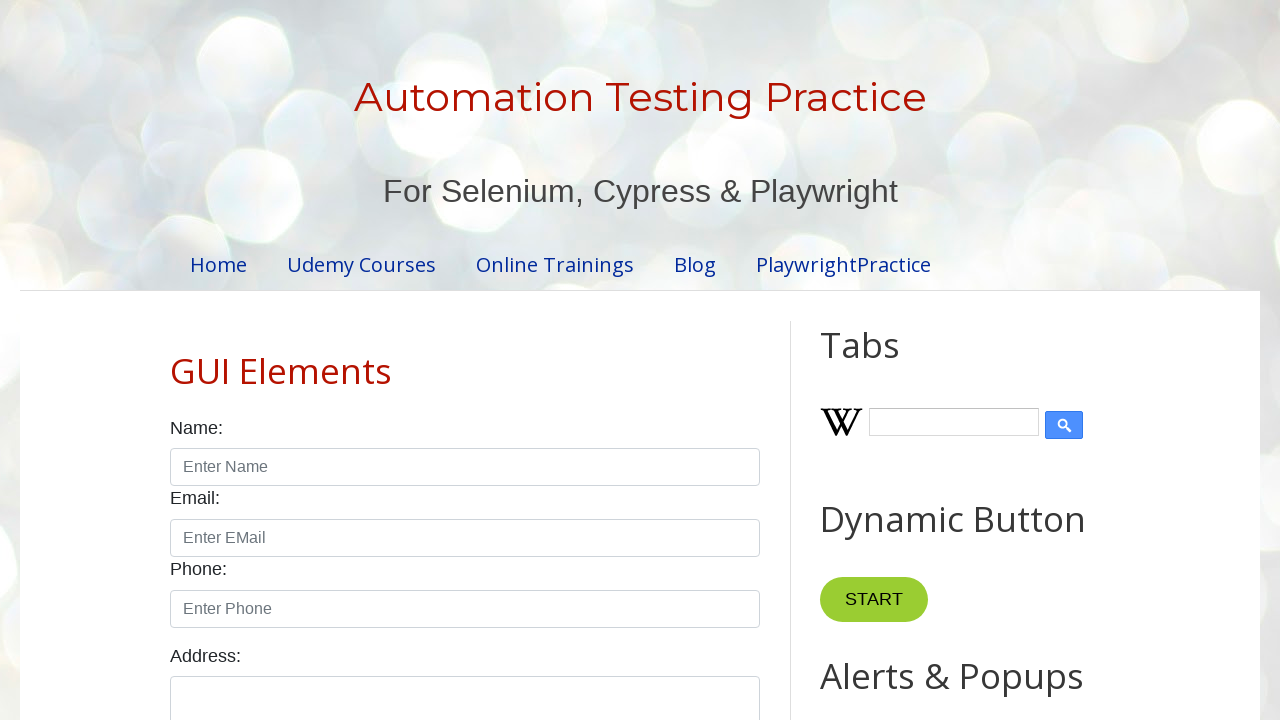

Clicked on field1 to focus it at (977, 361) on #field1
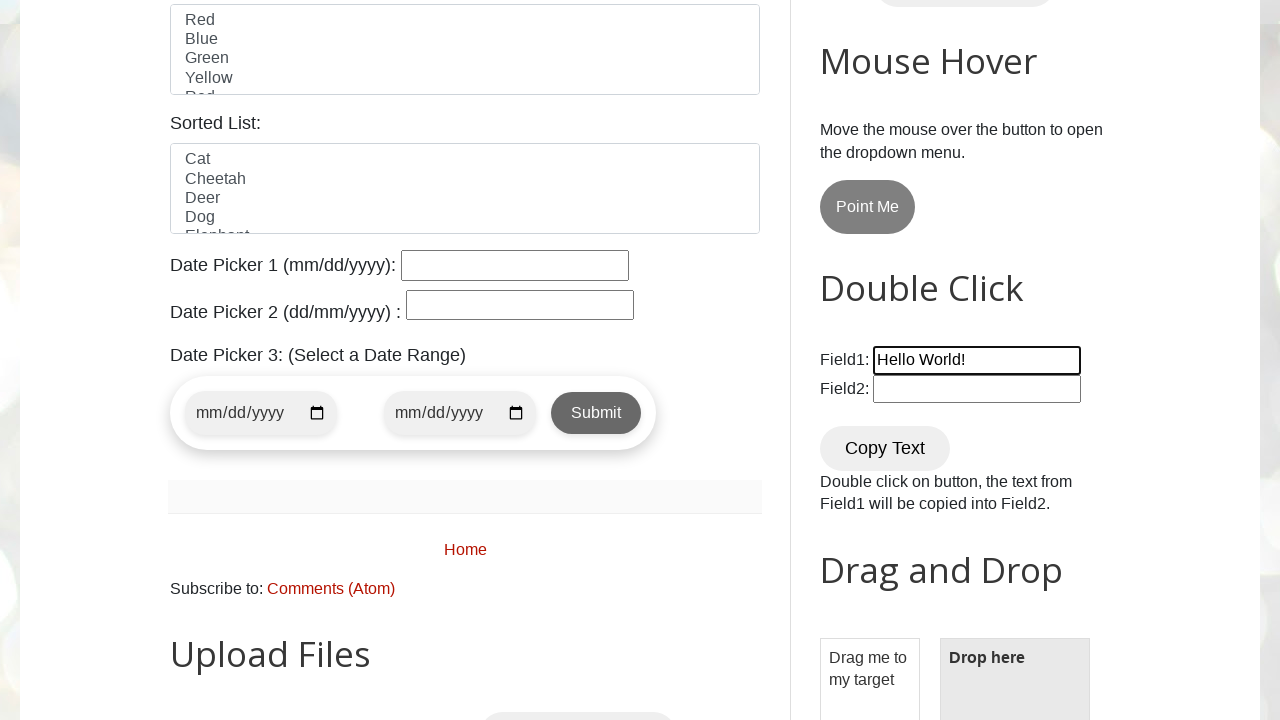

Pressed Control key down
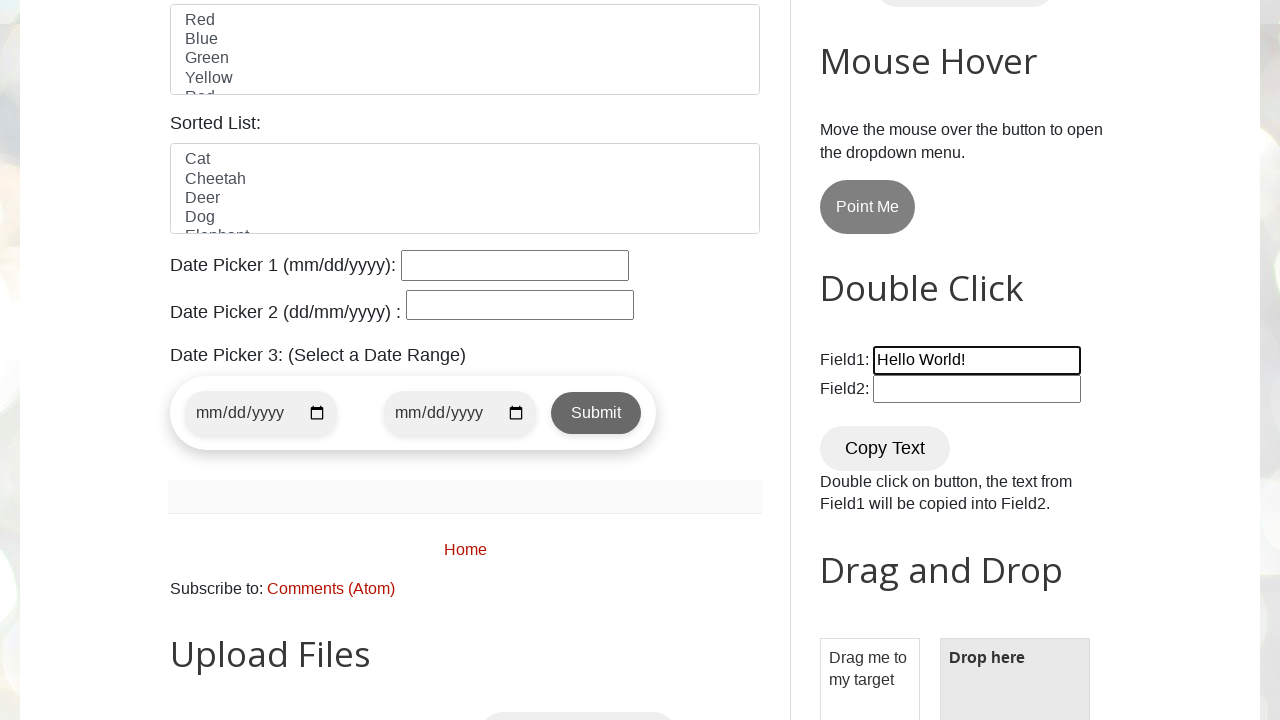

Pressed 'a' key to select all text with Ctrl+A
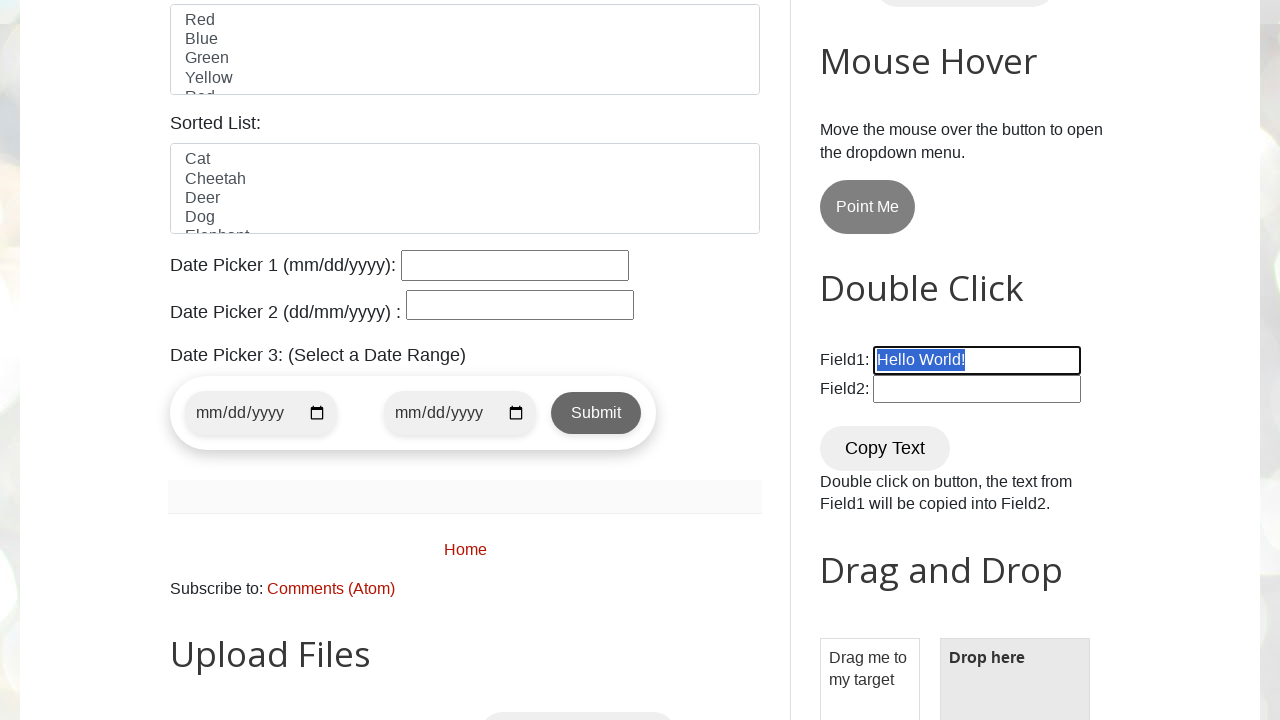

Released Control key
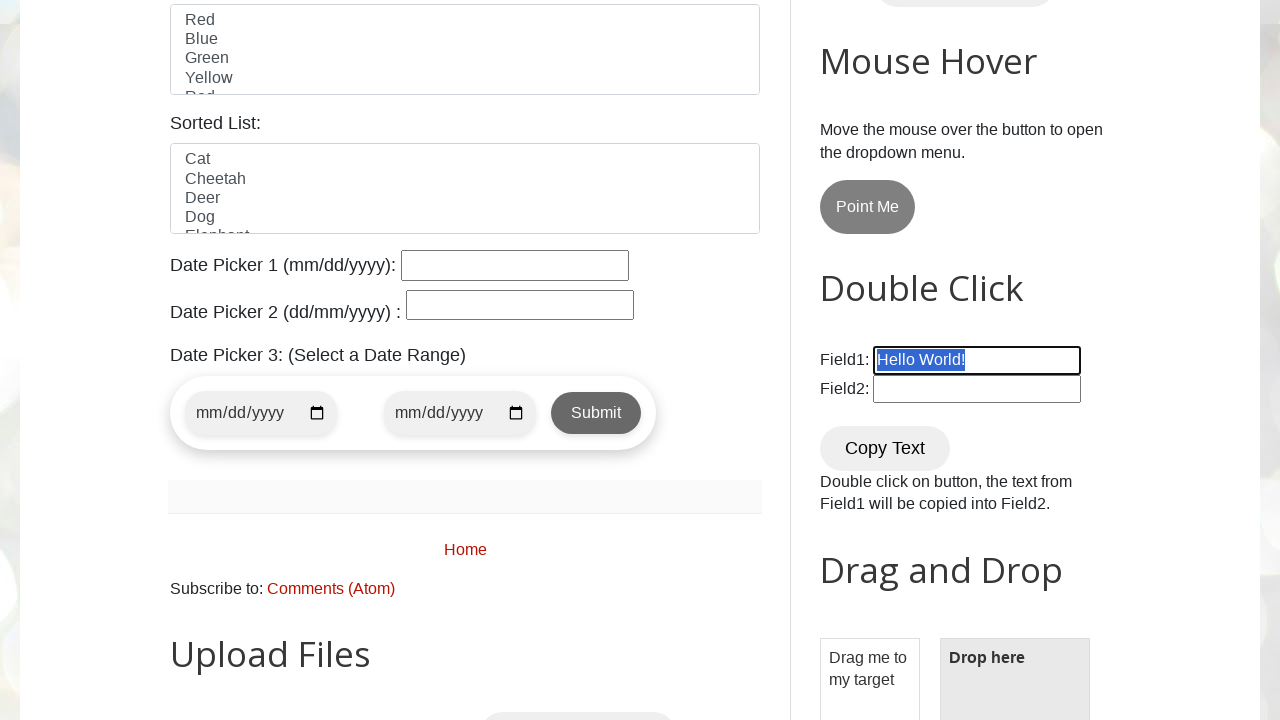

Pressed Backspace to clear selected text
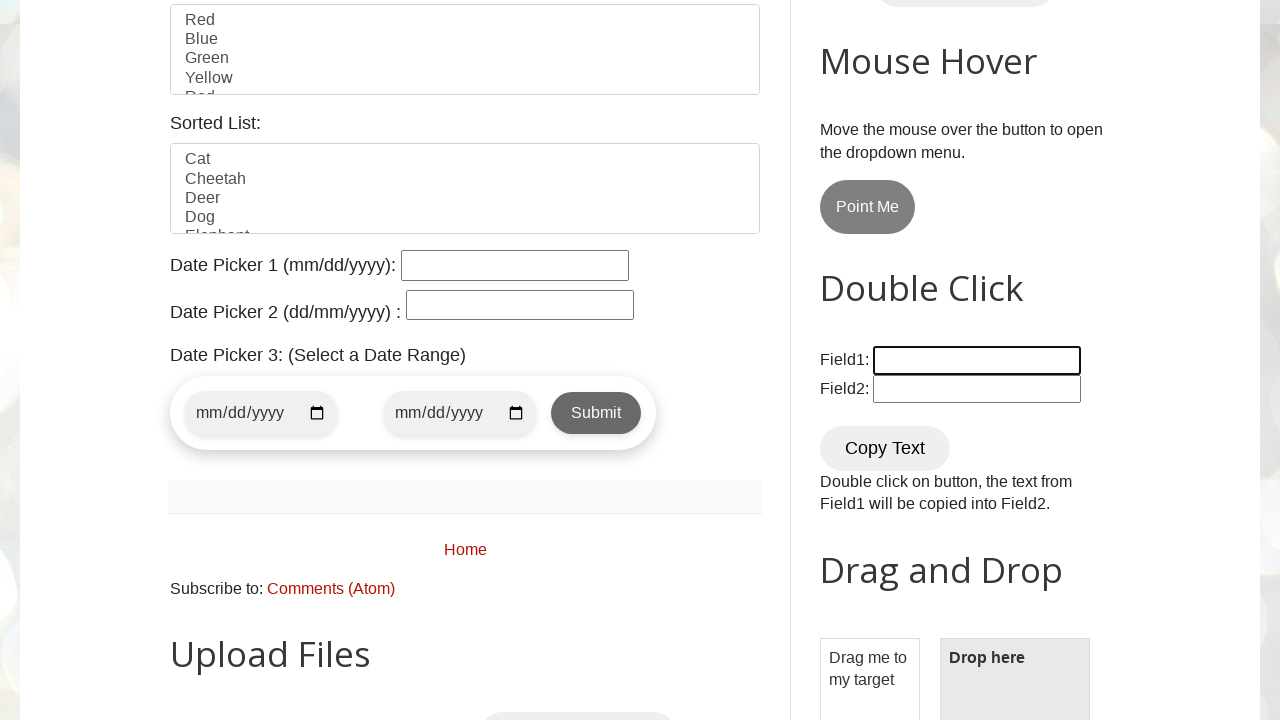

Filled field1 with new text 'Hello Bro!' on #field1
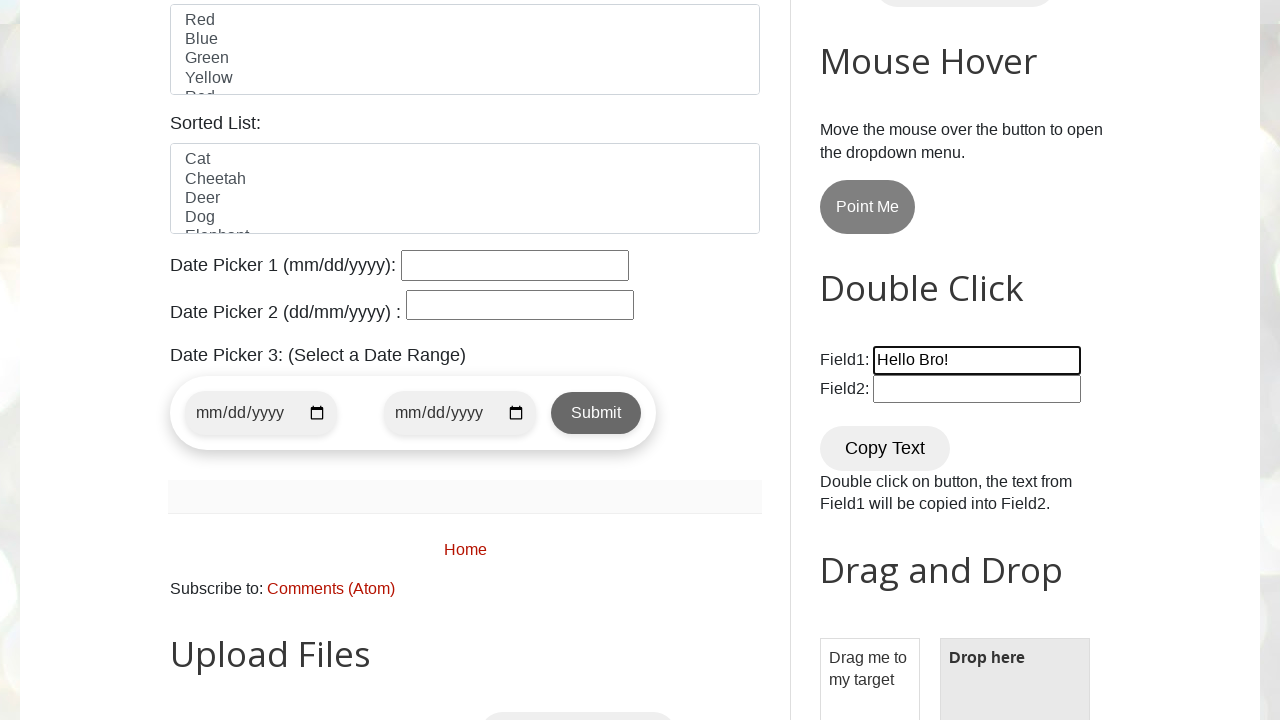

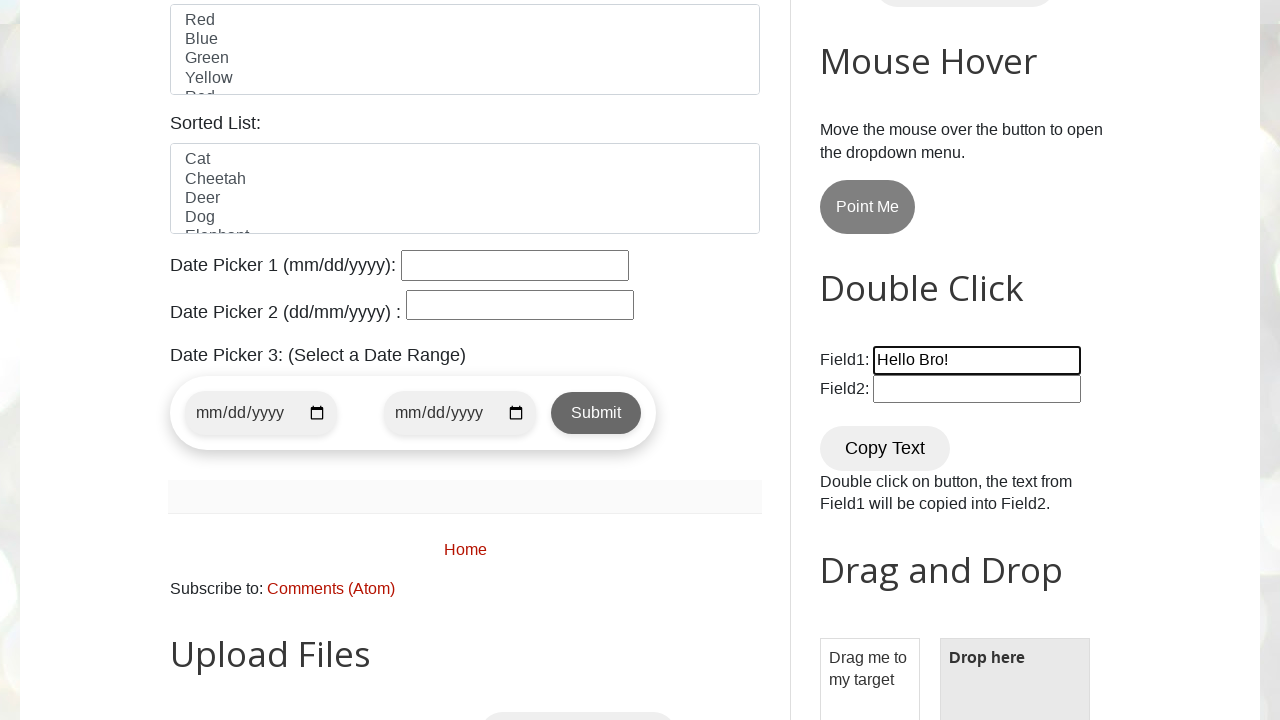